Tests the search functionality on AJIO website by searching for perfumes and verifying the search results page loads

Starting URL: https://www.ajio.com/

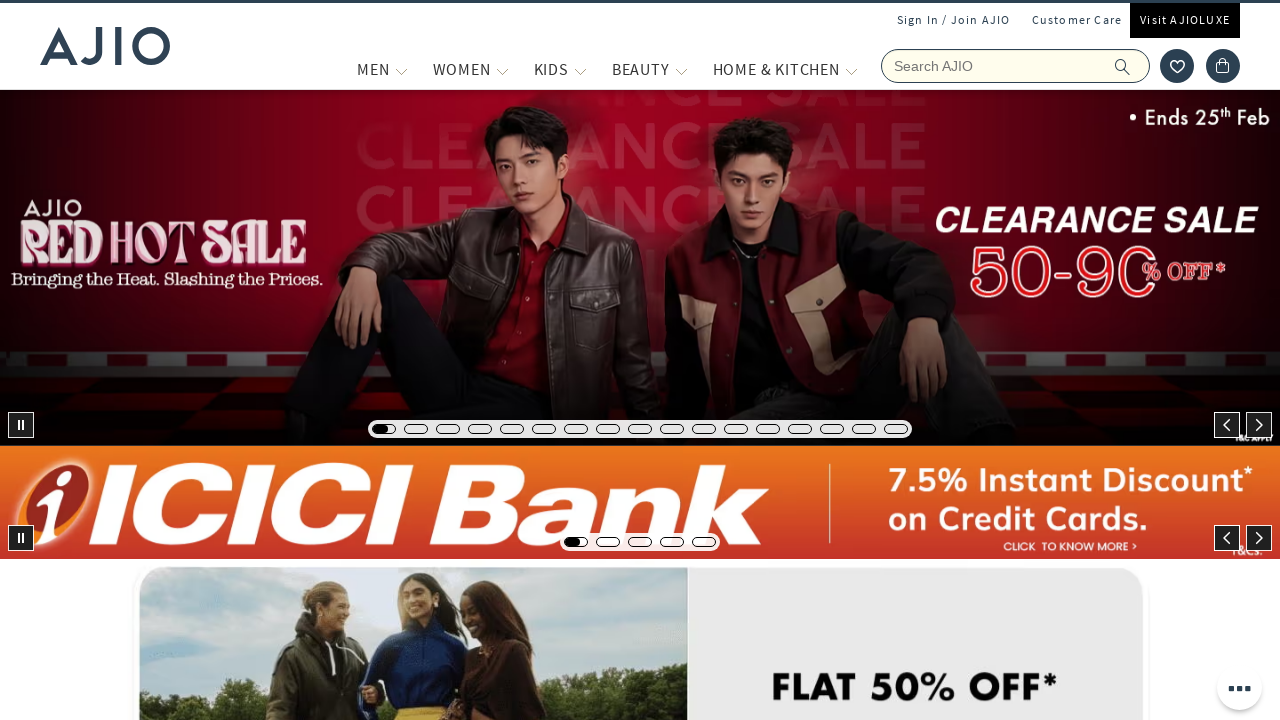

Filled search field with 'Perfume' on input[name='searchVal']
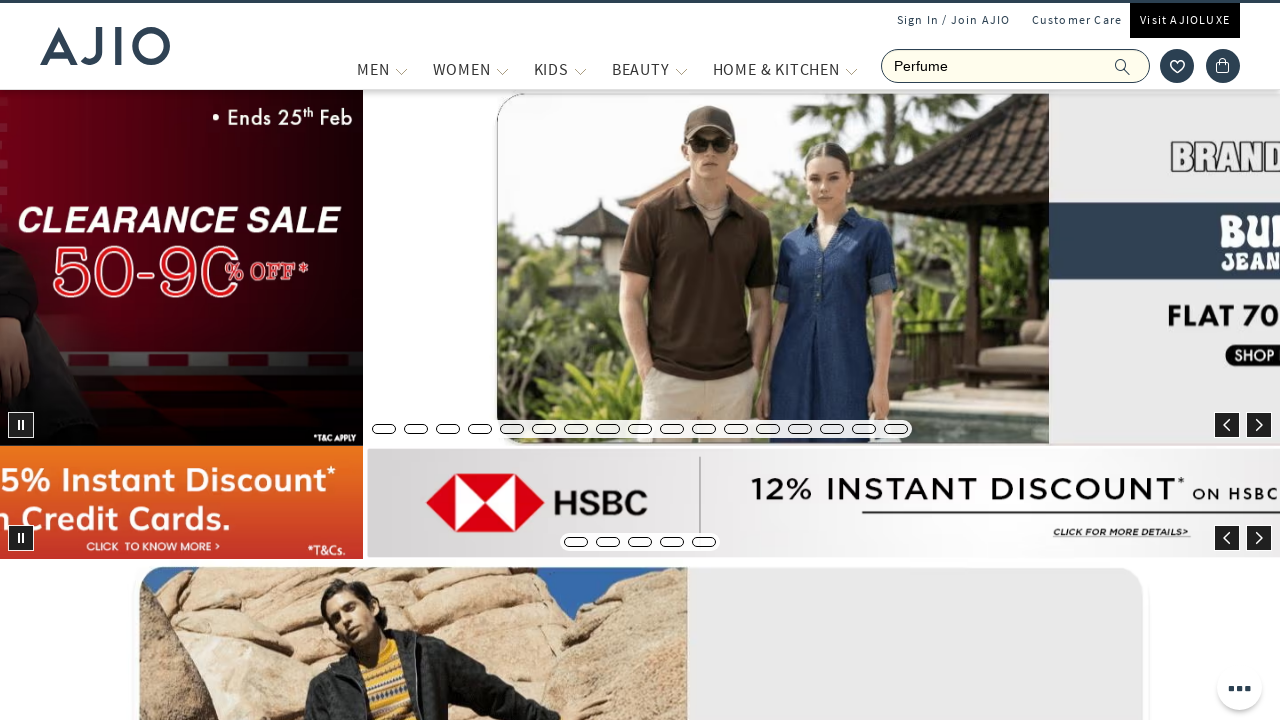

Clicked search button to search for perfumes at (1123, 66) on .ic-search
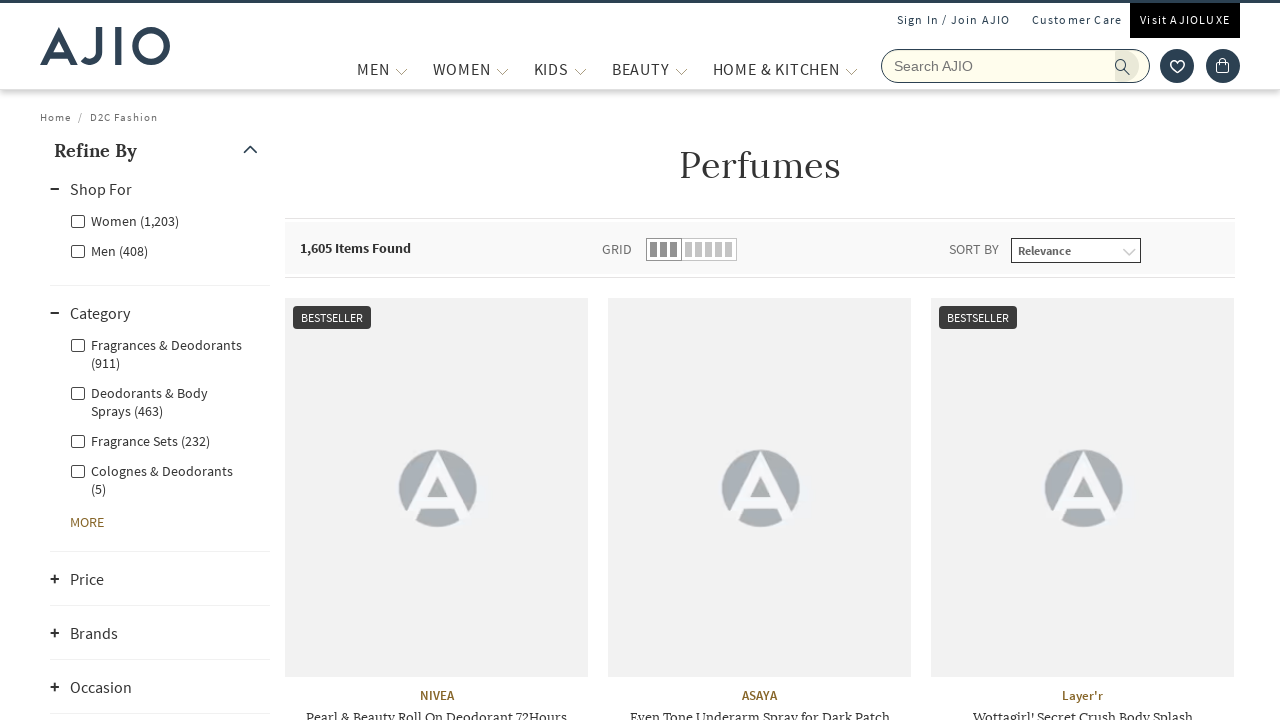

Search results page loaded successfully
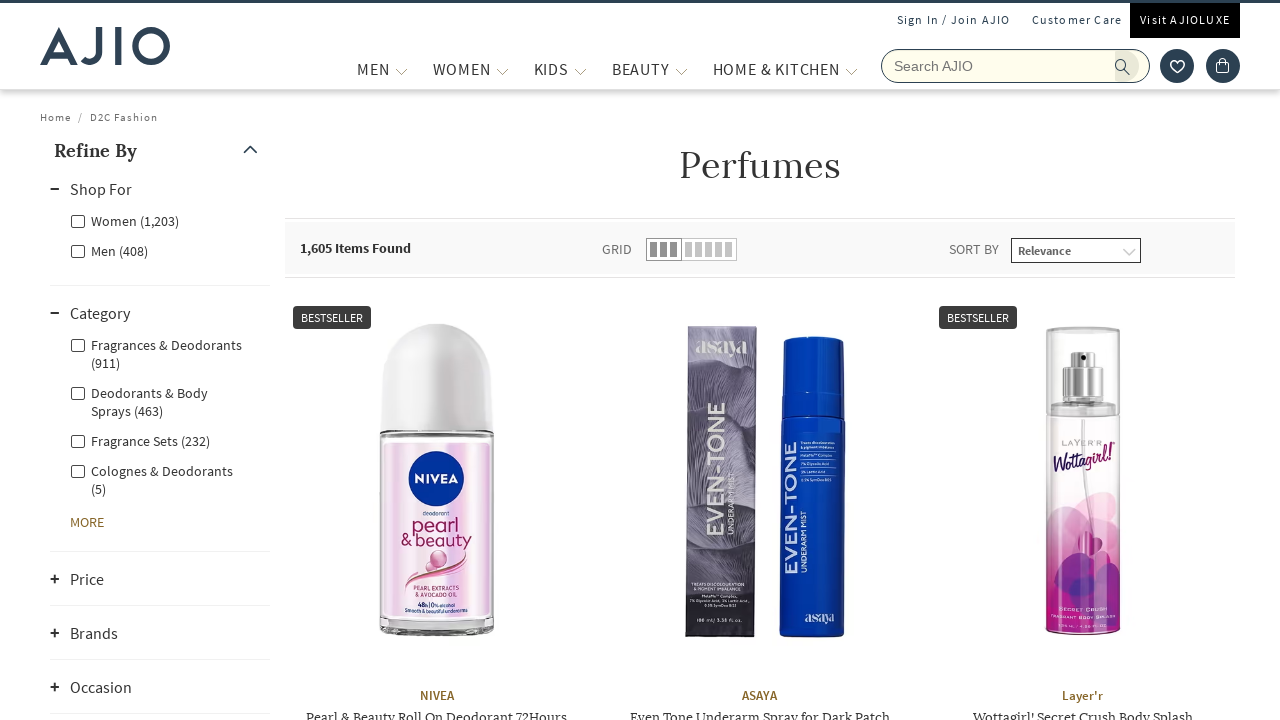

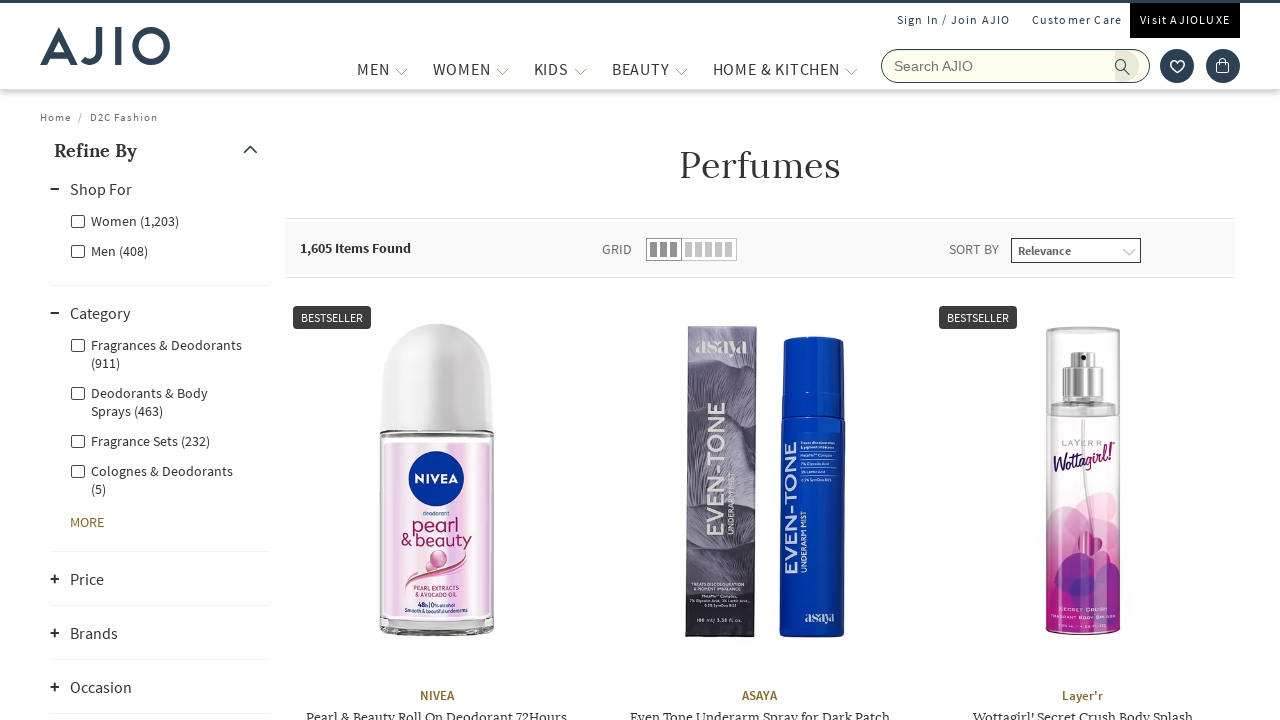